Clicks the arrow in the about section to navigate to the experience section

Starting URL: https://natashabag.github.io/

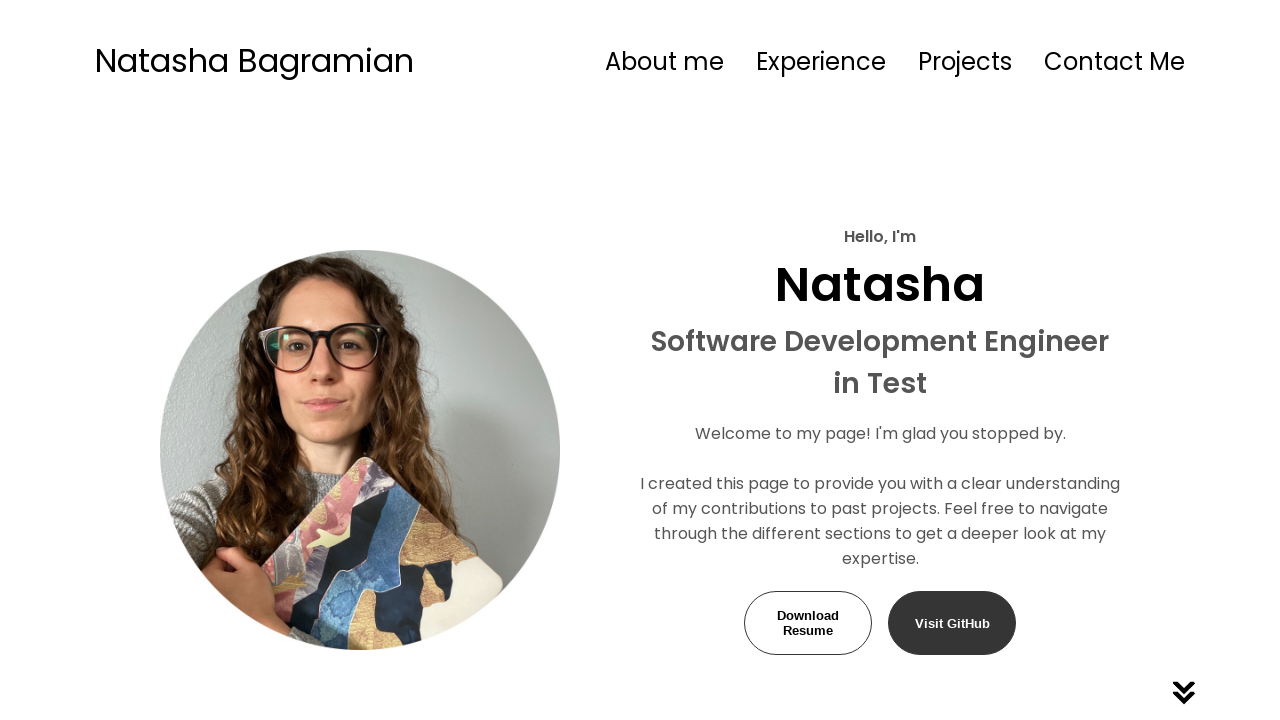

Navigated to https://natashabag.github.io/
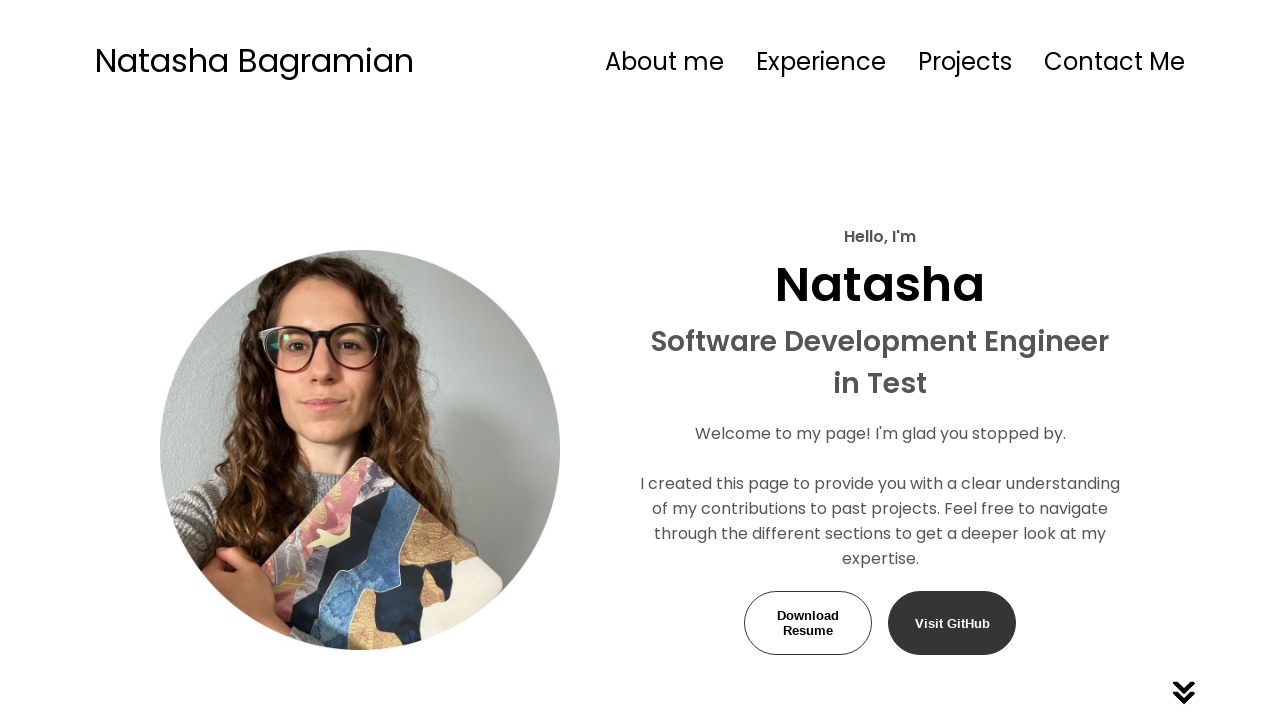

Clicked the arrow in the about section at (1184, 361) on xpath=//*[@id="about"]/img
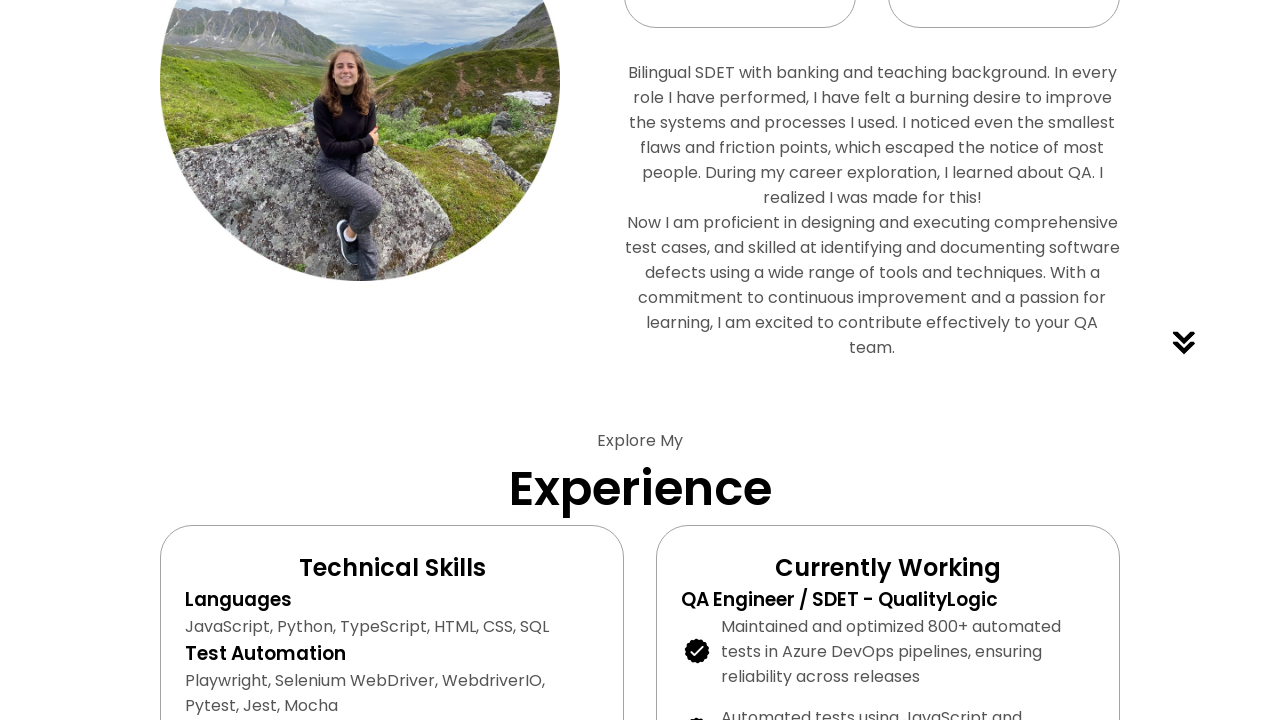

Experience section heading is visible, navigation successful
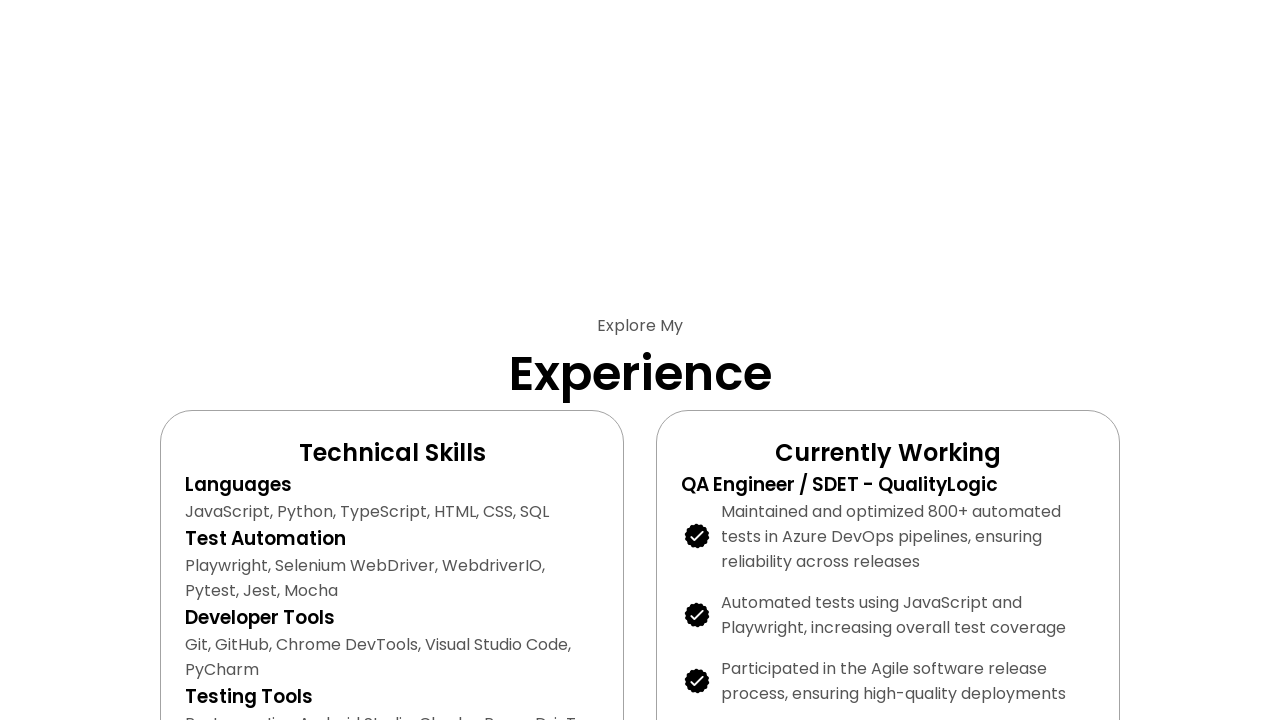

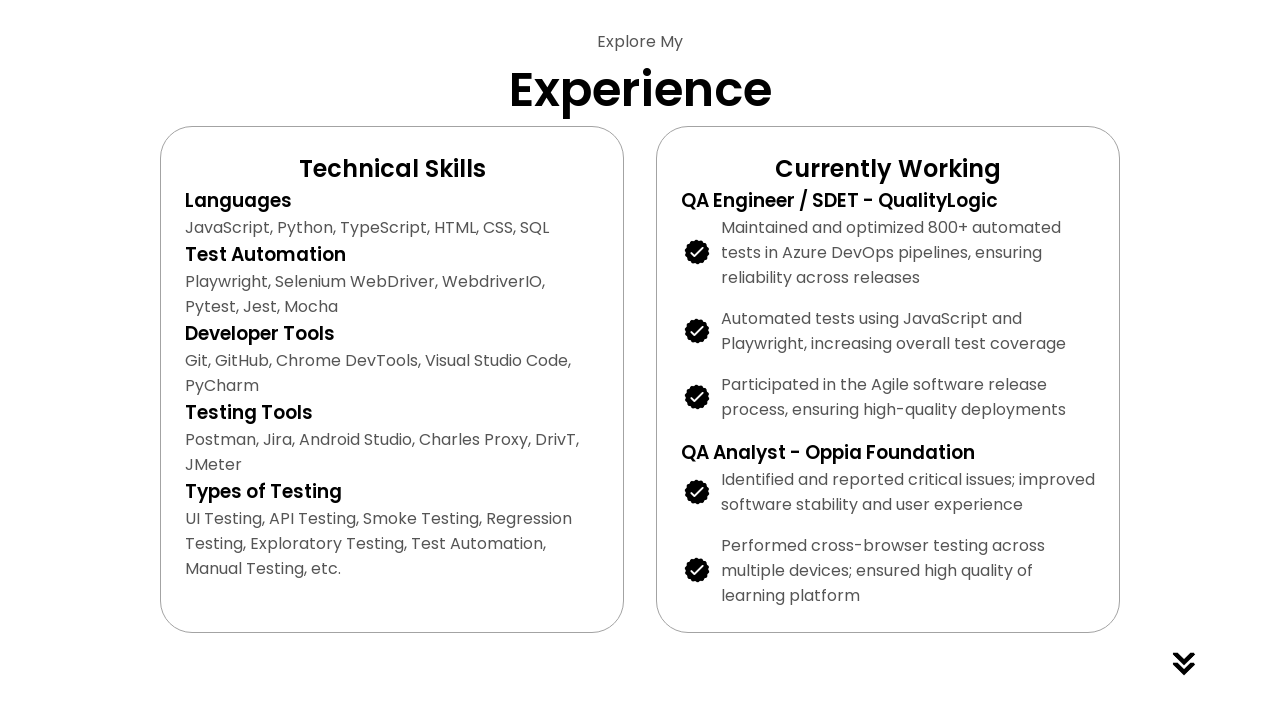